Tests that the SoftAssertions wiki page exists on the Selenide GitHub repository by navigating to the wiki tab, searching for SoftAssertions, clicking on the result, and verifying the code example content.

Starting URL: https://github.com/selenide/selenide

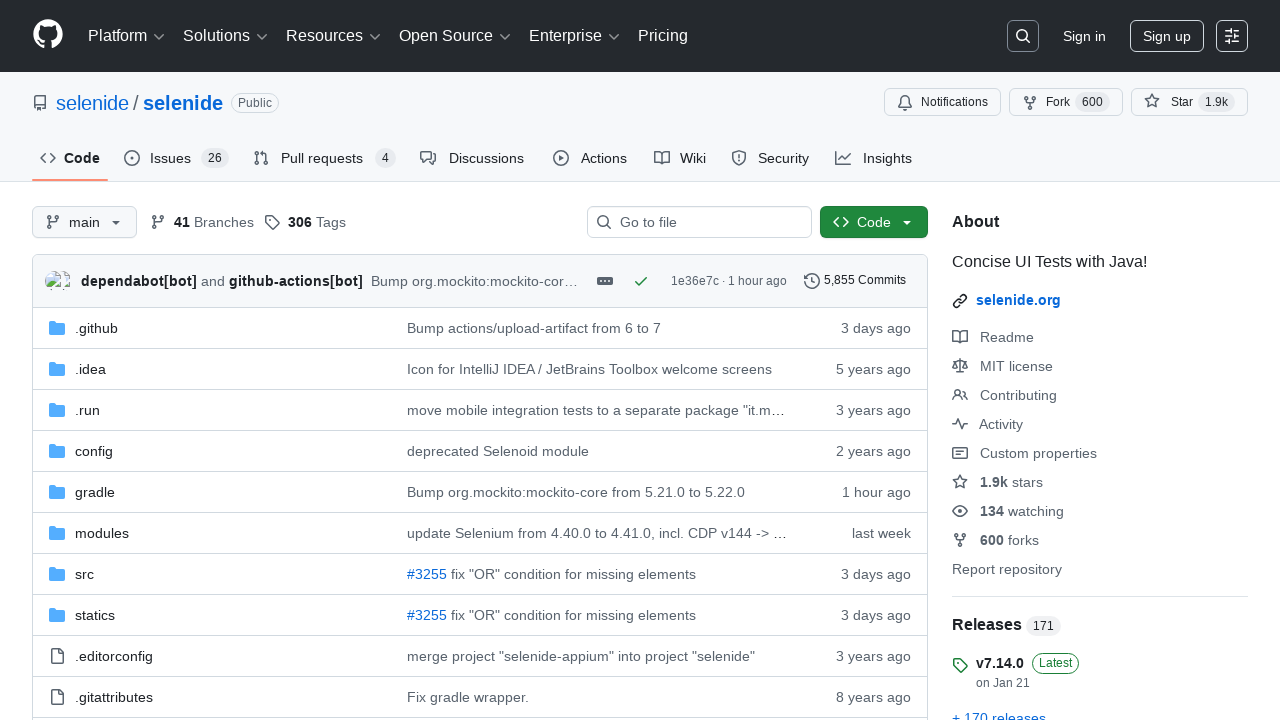

Clicked on the Wiki tab at (680, 158) on #wiki-tab
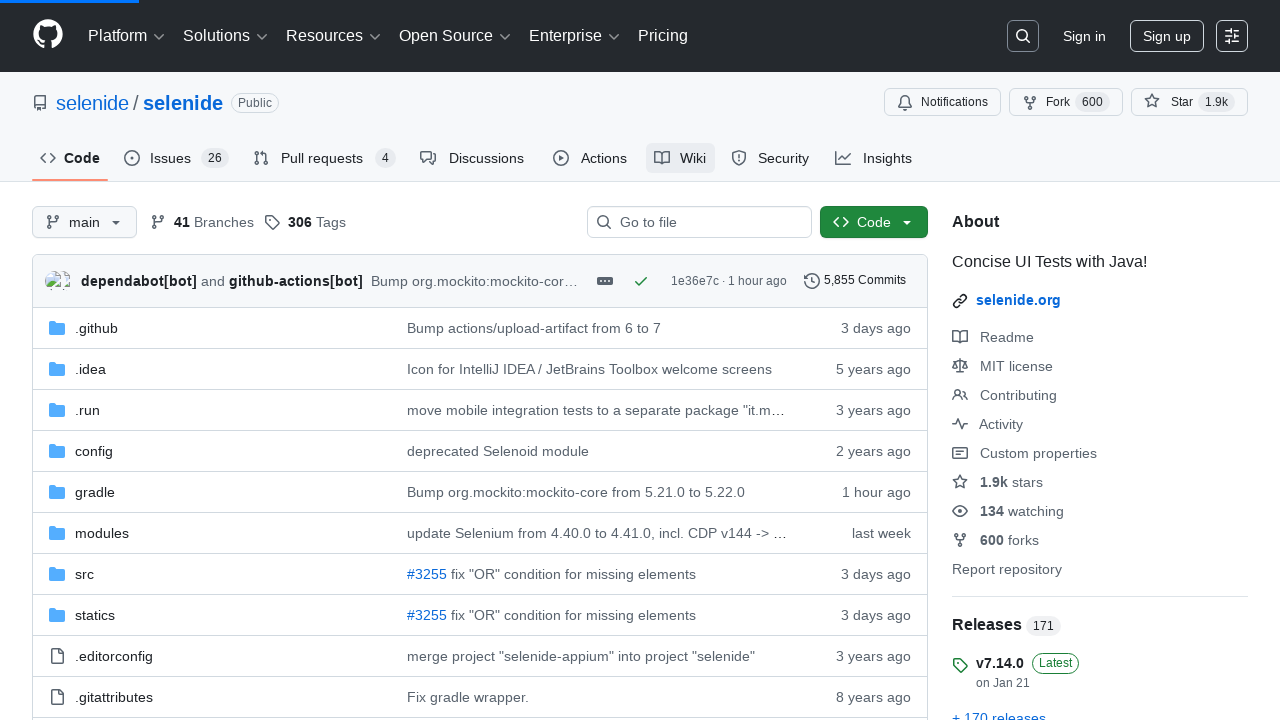

Filled wiki search filter with 'SoftAssertions' on #wiki-pages-filter
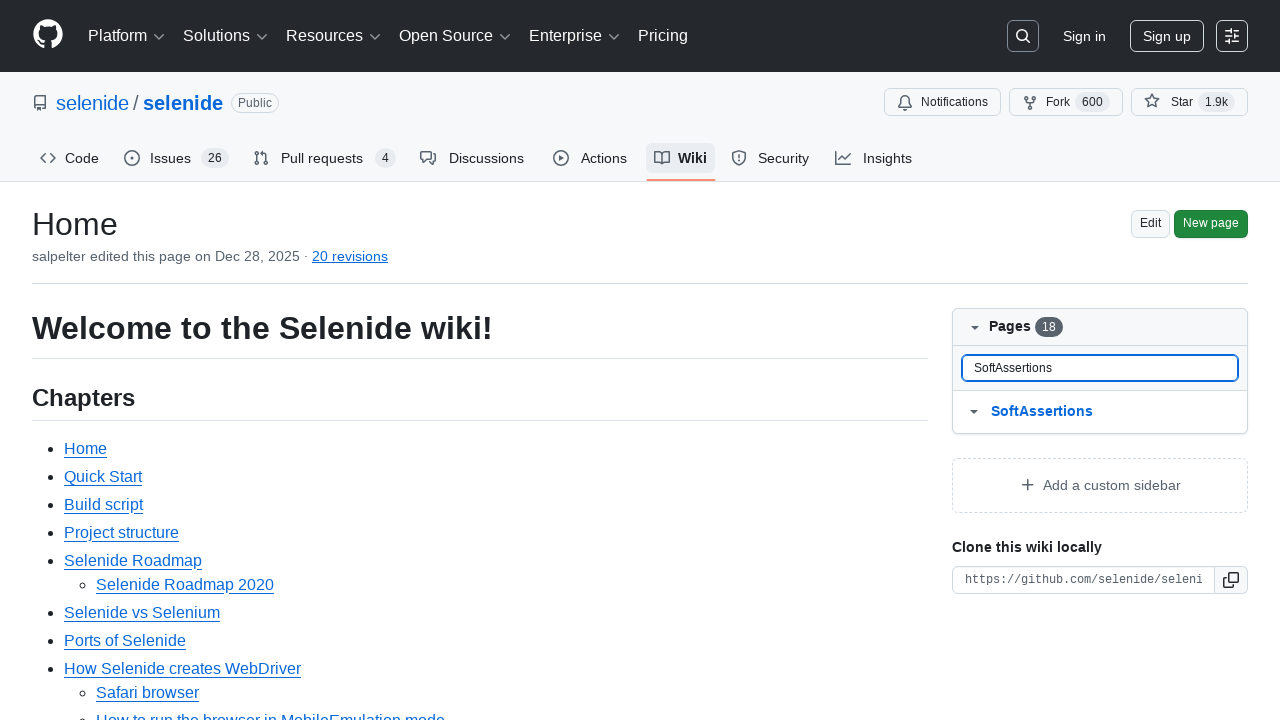

Wiki pages list loaded with SoftAssertions result
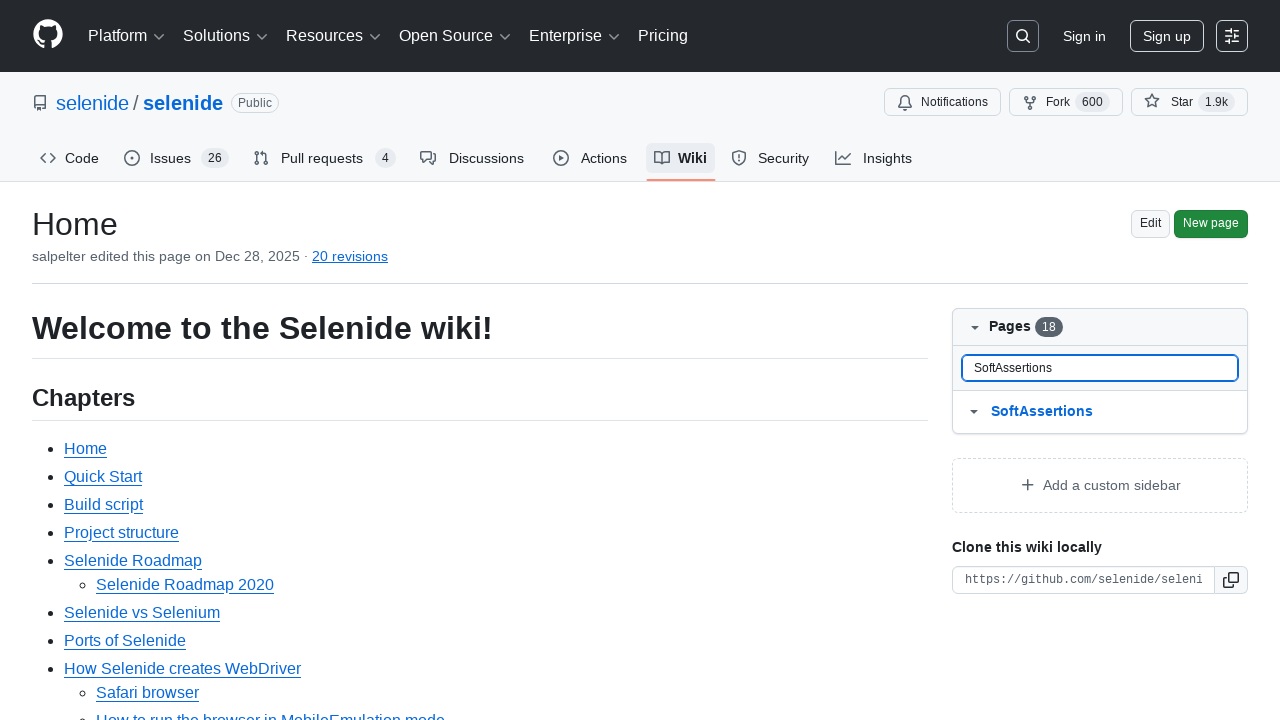

Clicked on the SoftAssertions wiki page link at (1115, 412) on #wiki-pages-box a >> internal:has-text="SoftAssertions"i
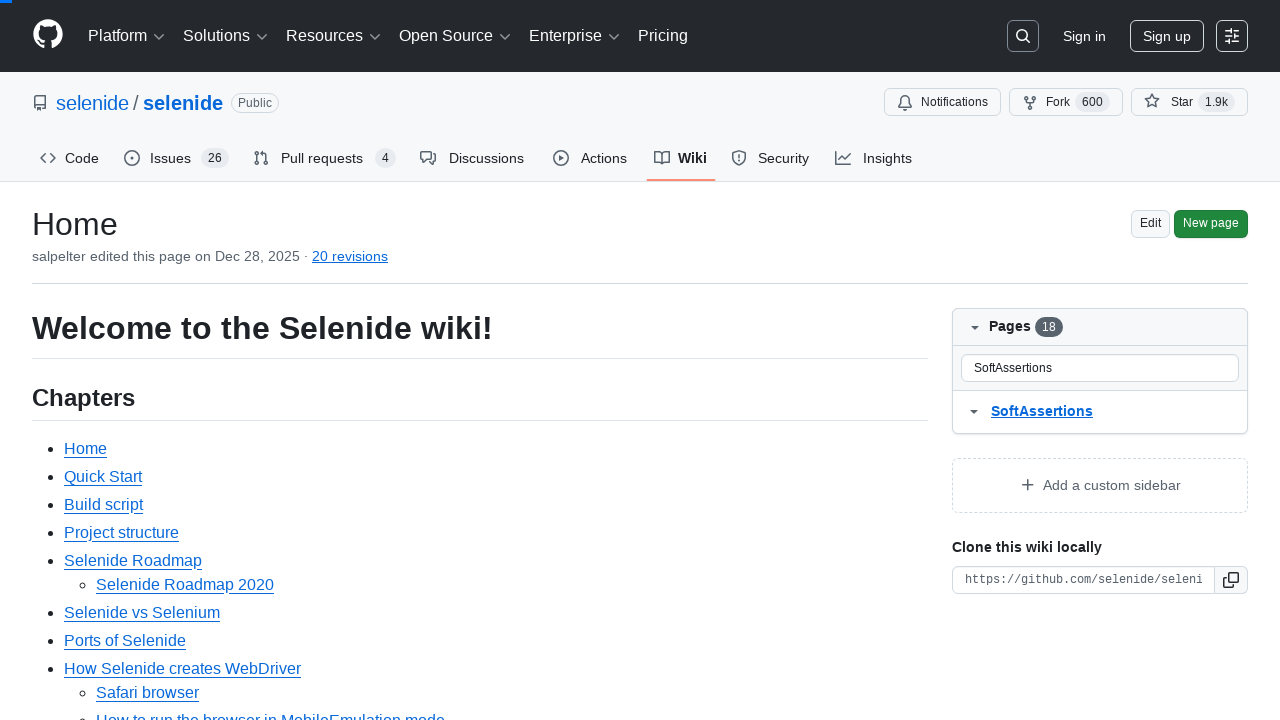

Wiki body content loaded
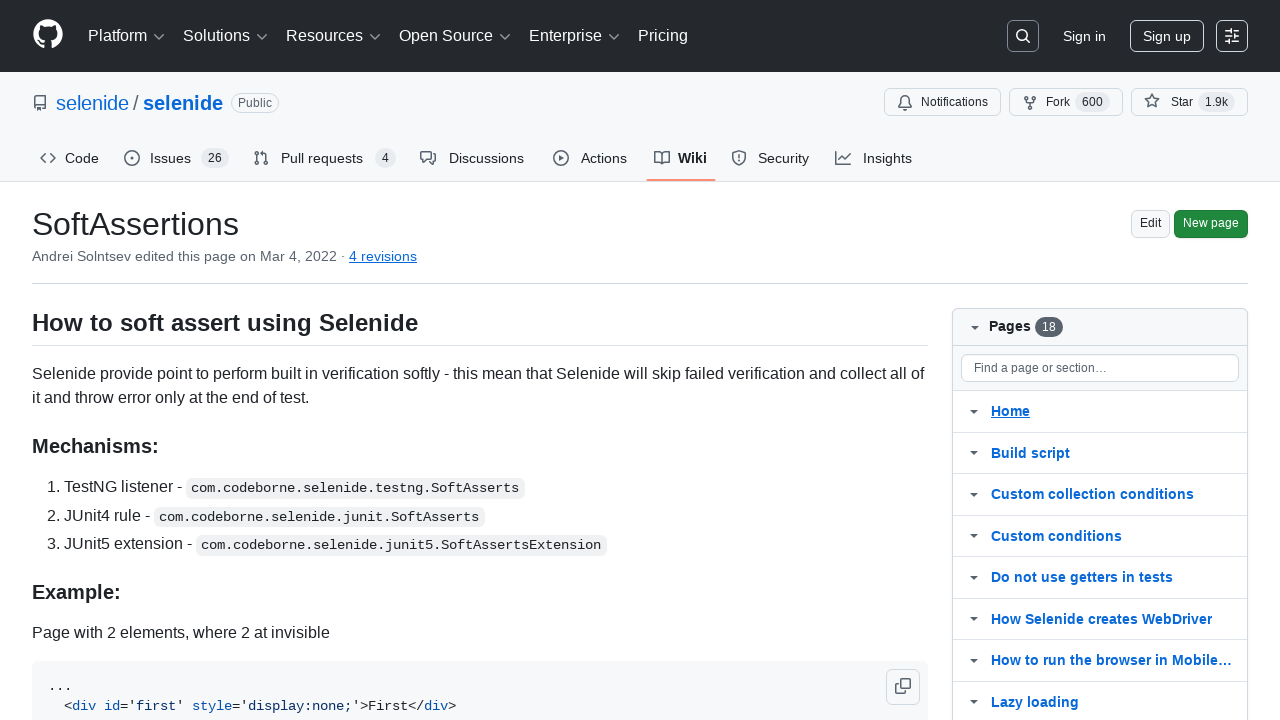

Verified SoftAssertions code example exists in wiki body
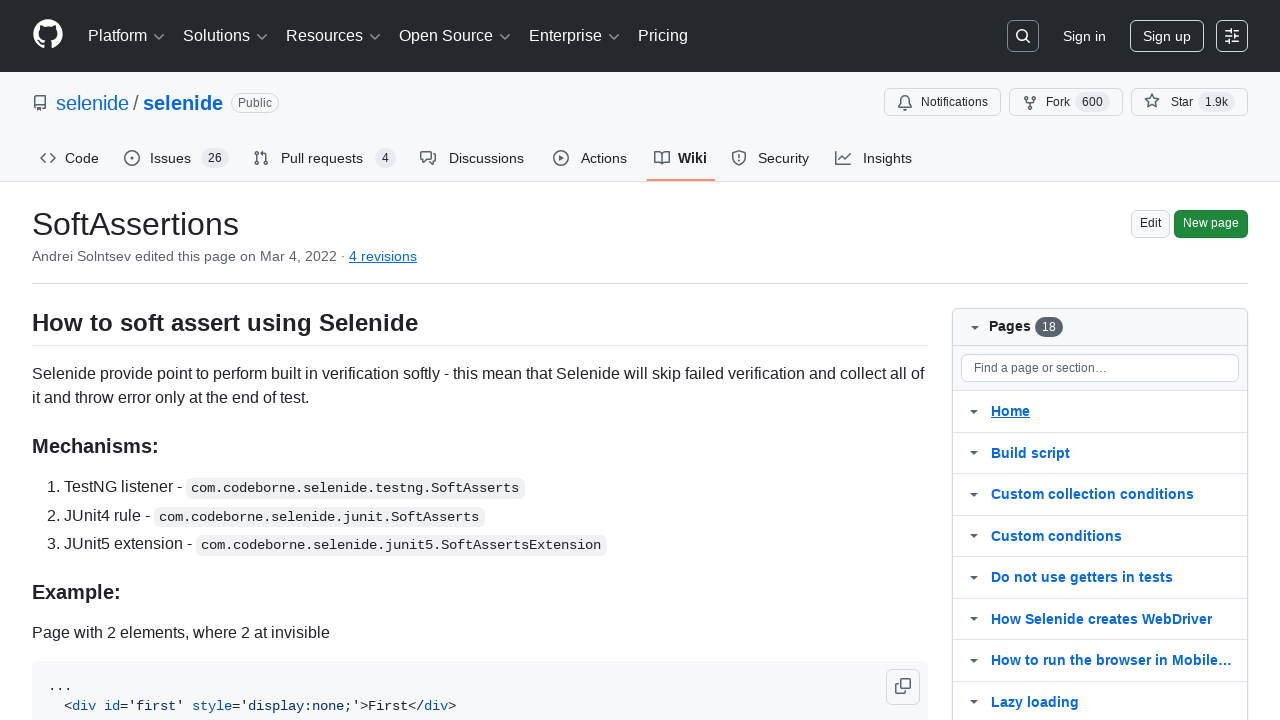

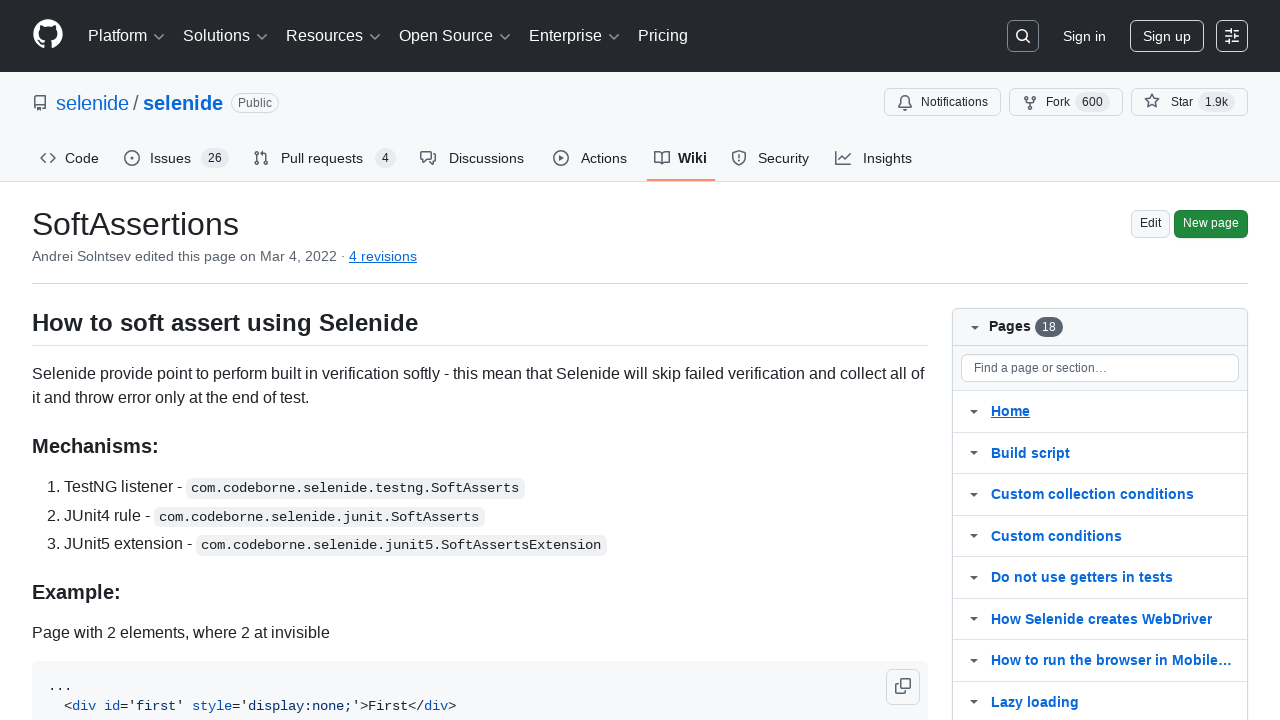